Tests the student registration form by filling first name, last name, selecting gender, entering phone number, and submitting to verify the result

Starting URL: https://demoqa.com/automation-practice-form

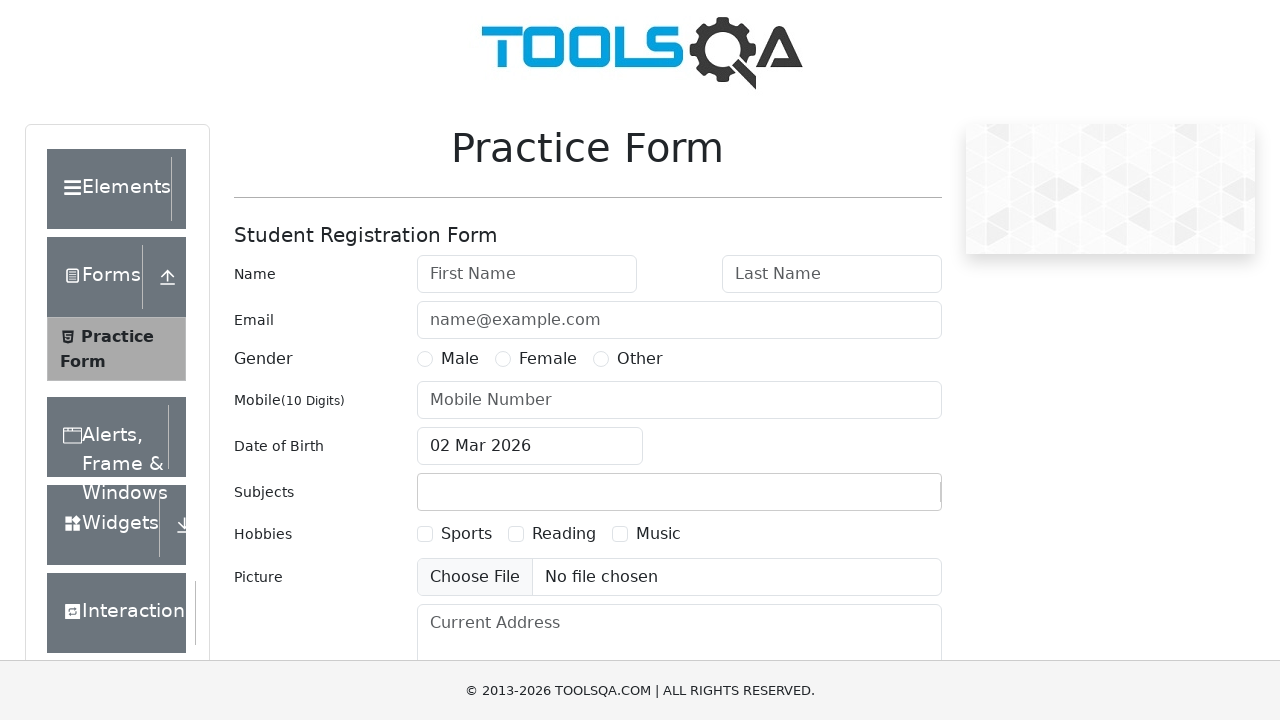

Filled first name field with 'Oleg' on input#firstName
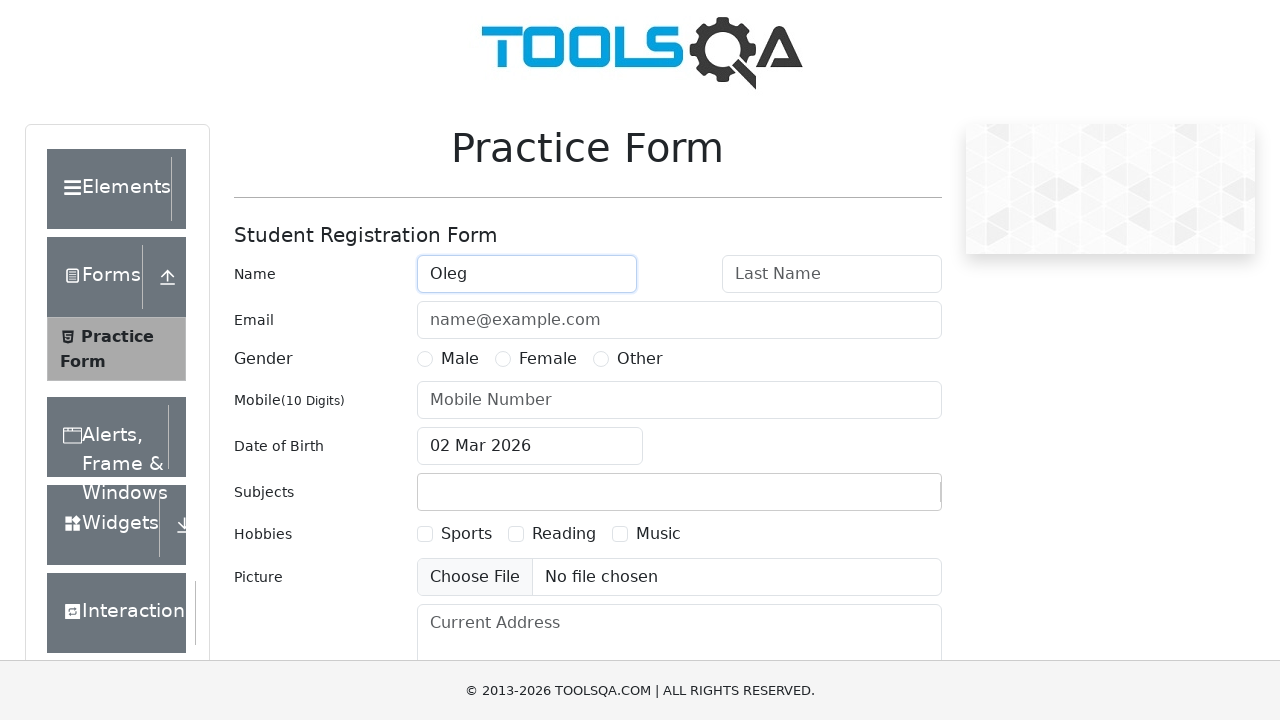

Filled last name field with 'Komarov' on input#lastName
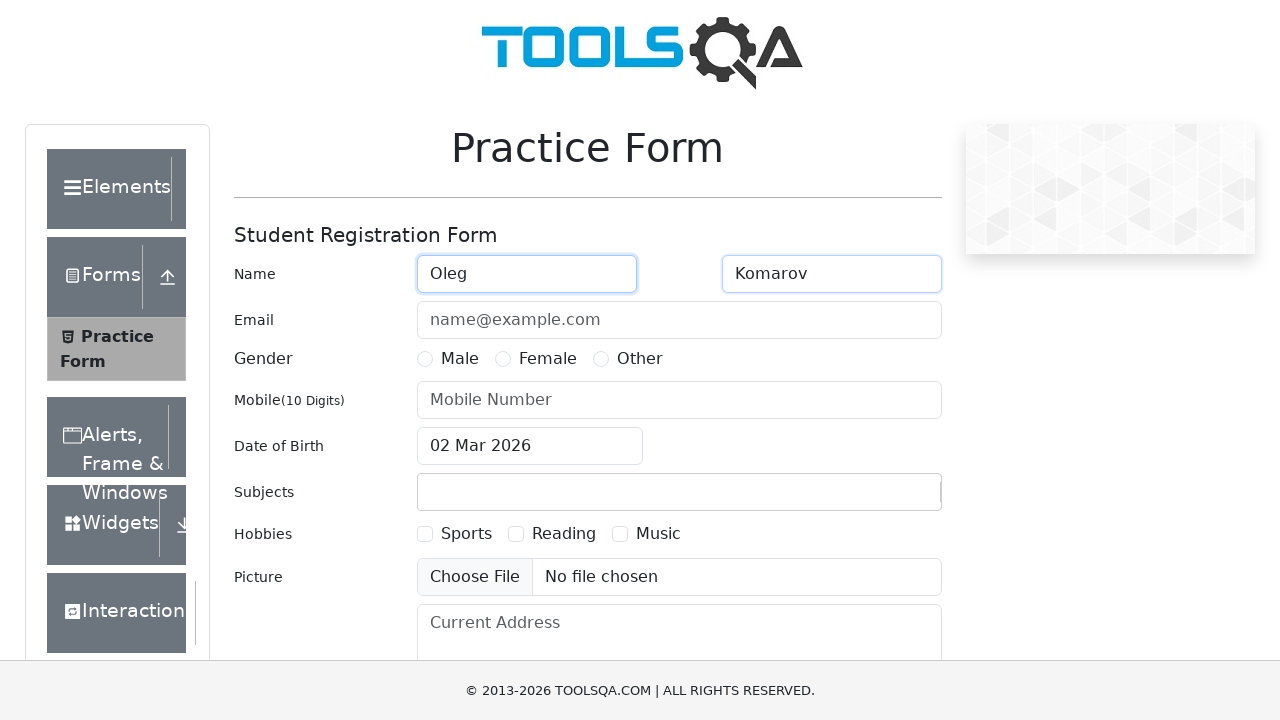

Selected Male gender option at (460, 359) on label[for='gender-radio-1']
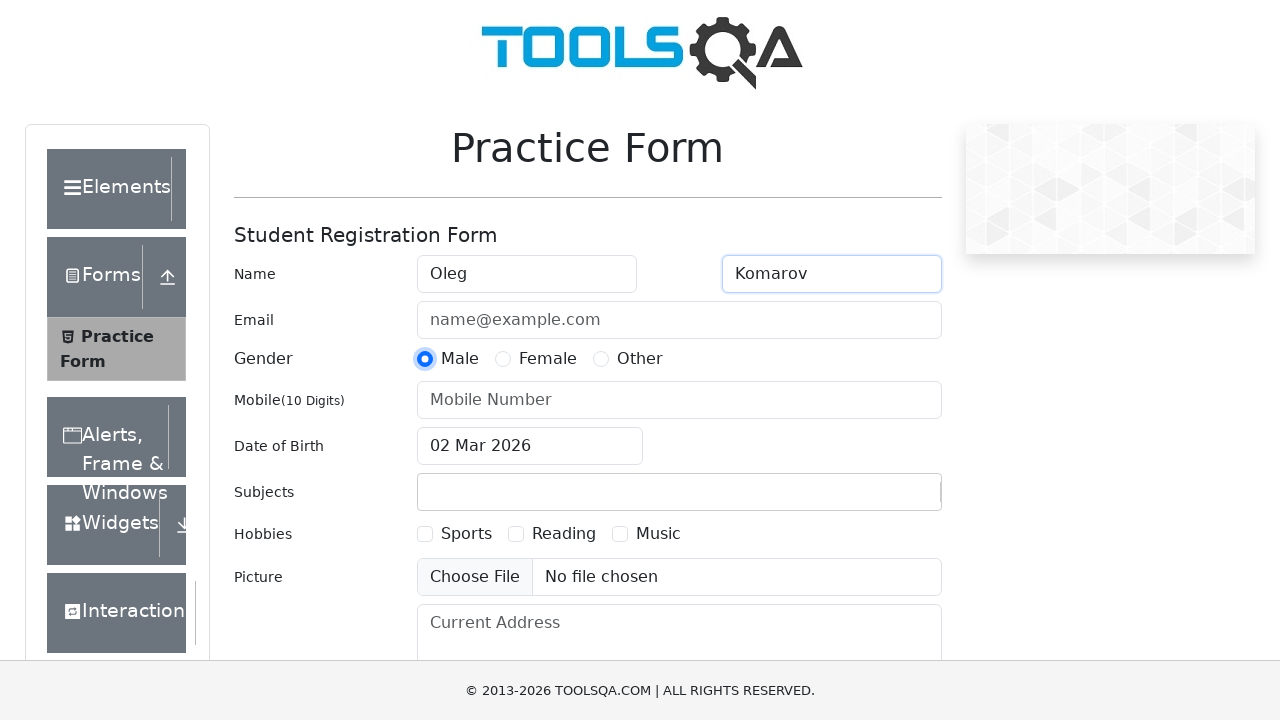

Filled phone number field with '89991114488' on input#userNumber
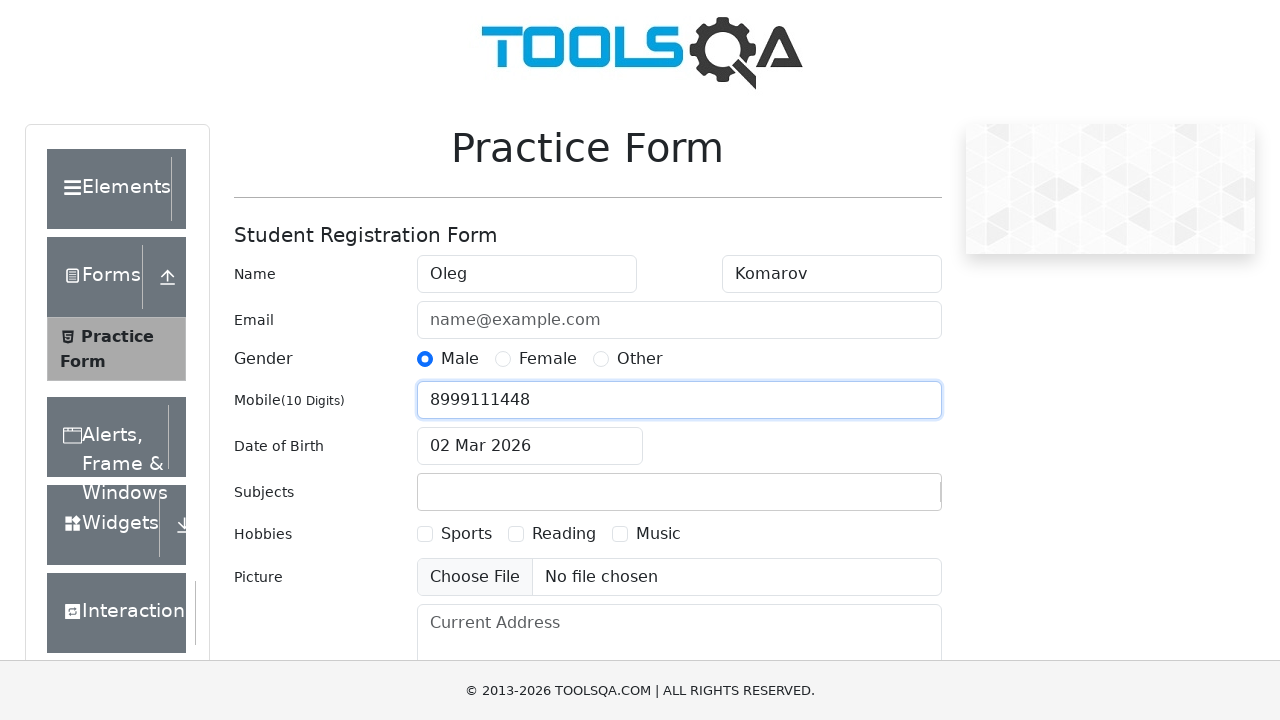

Clicked submit button to register student at (885, 499) on #submit
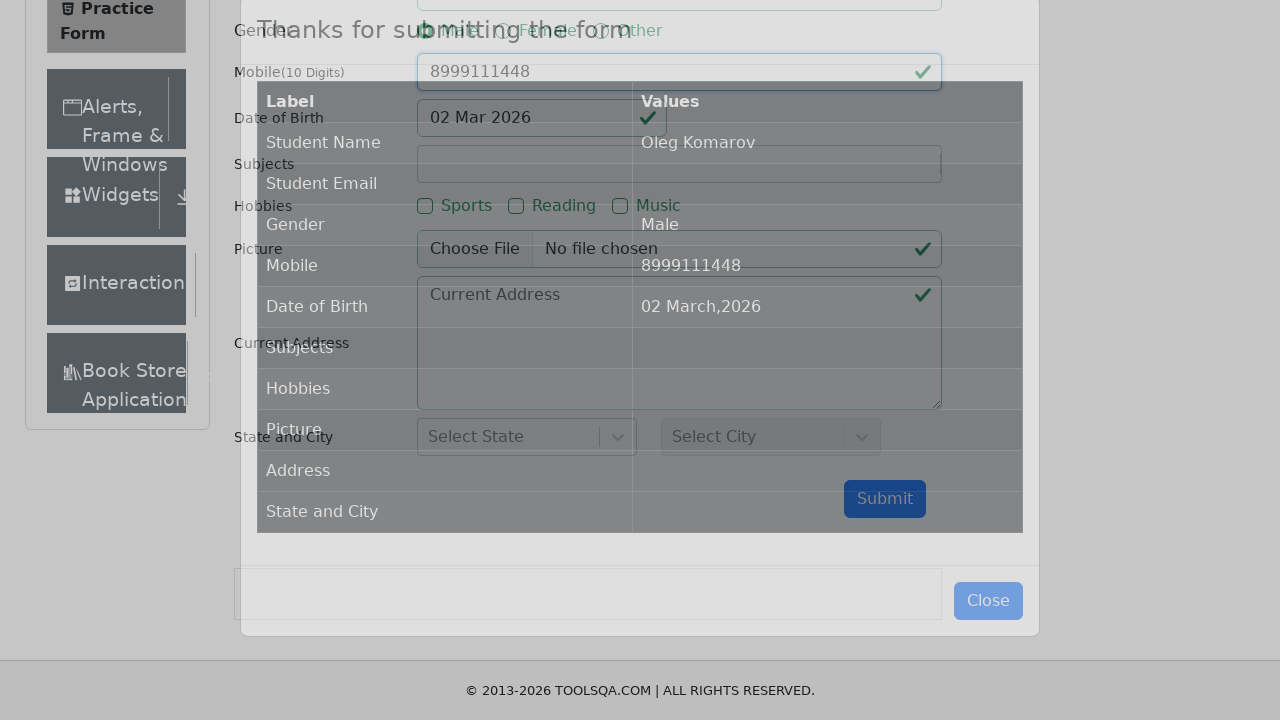

Result modal loaded with student information
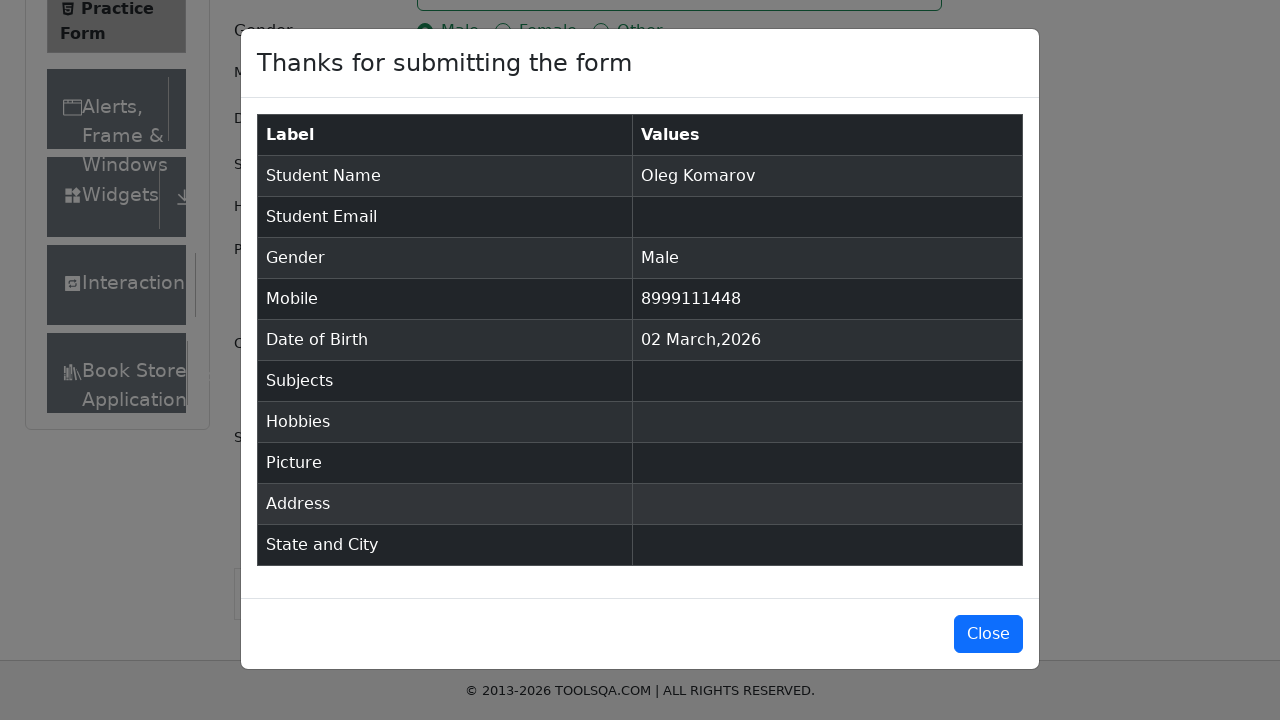

Verified student name matches 'Oleg Komarov'
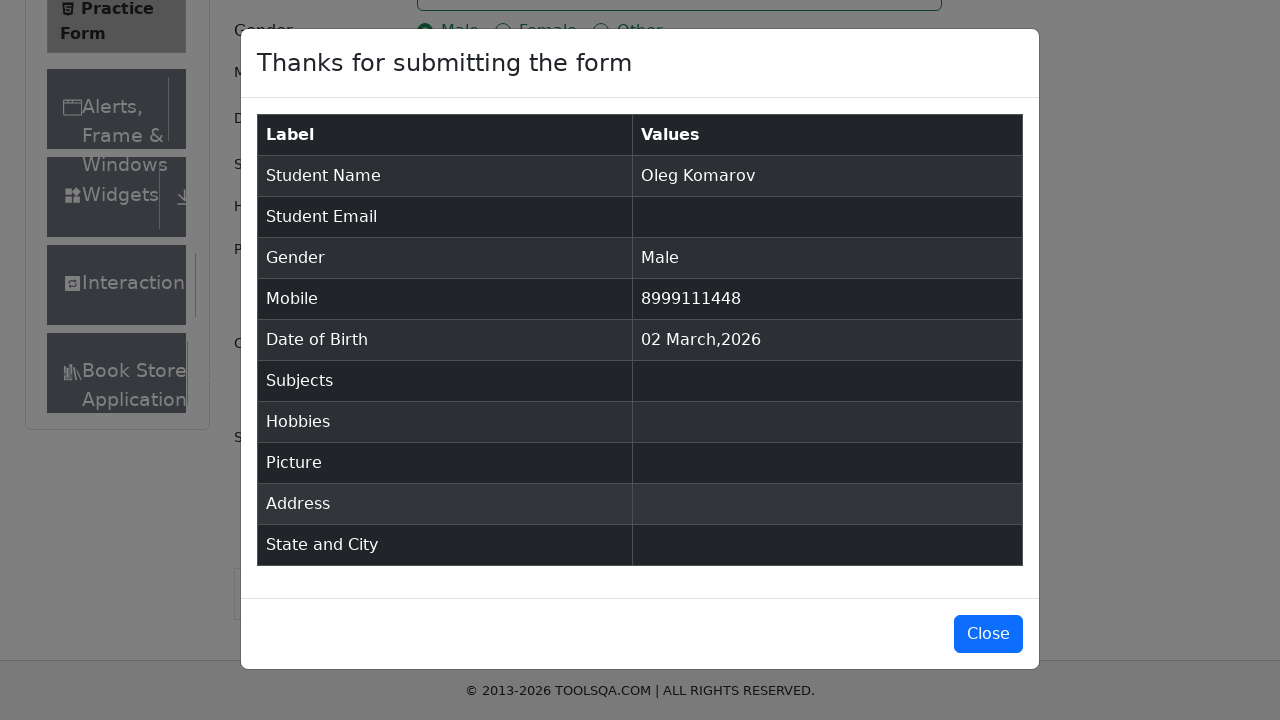

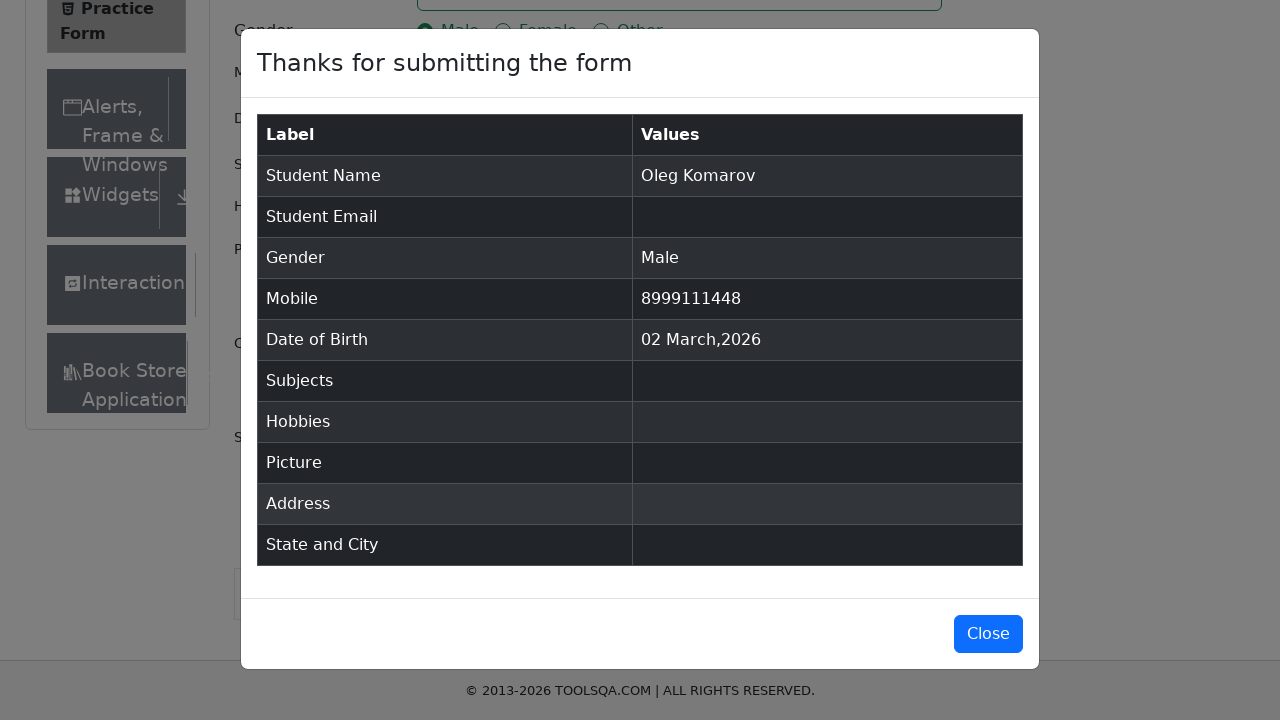